Solves a math problem on a form by calculating a logarithmic expression from a given number, then fills the answer and submits the form with checkbox and radio button selections

Starting URL: http://suninjuly.github.io/math.html

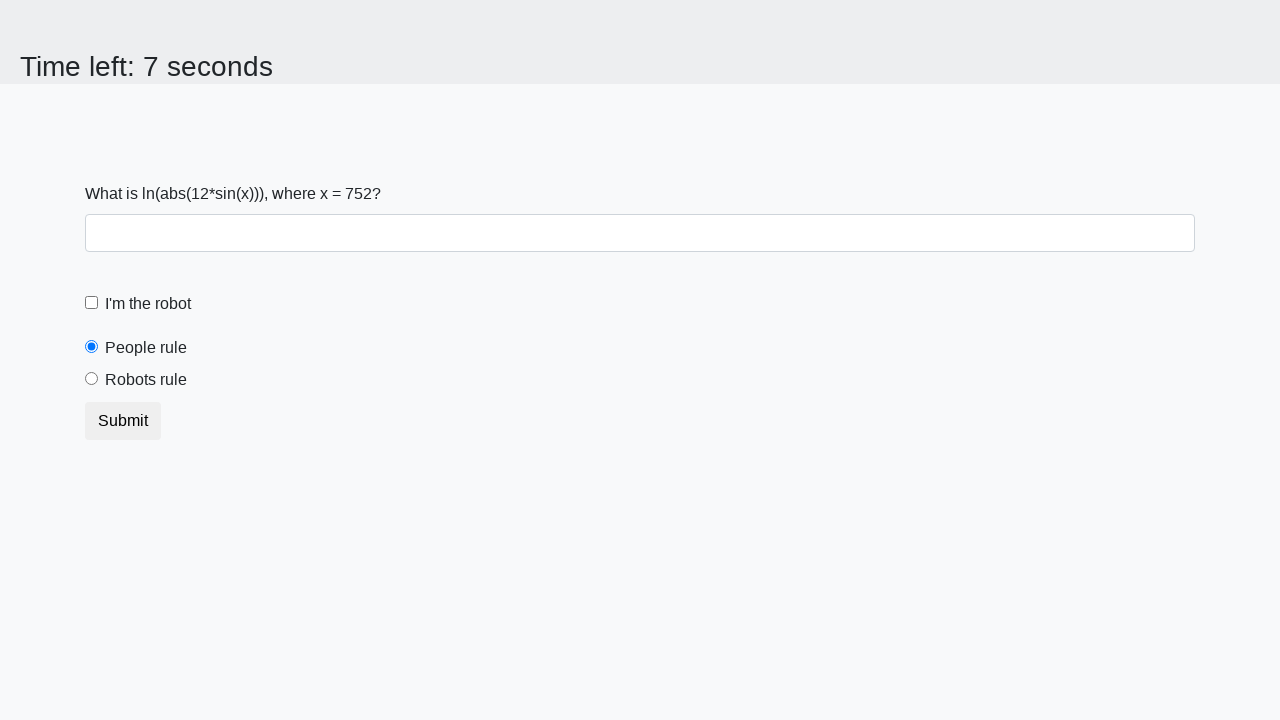

Located the input value element
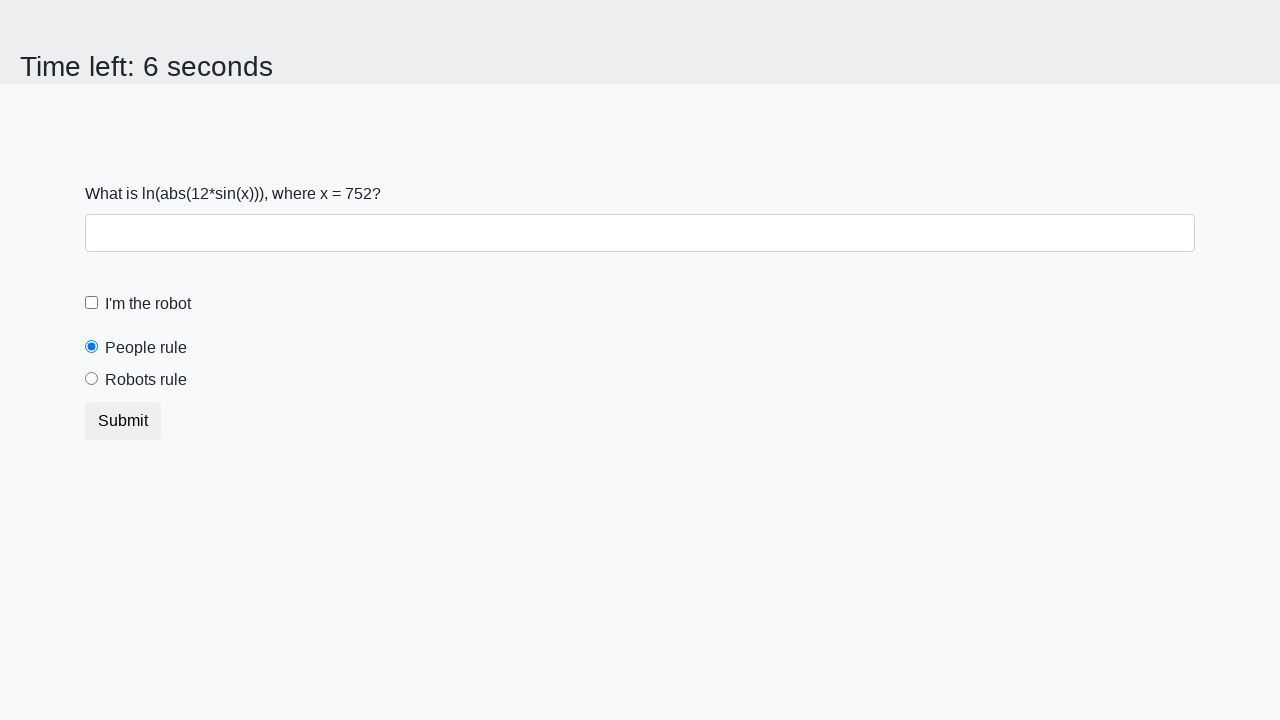

Retrieved the number text from the element
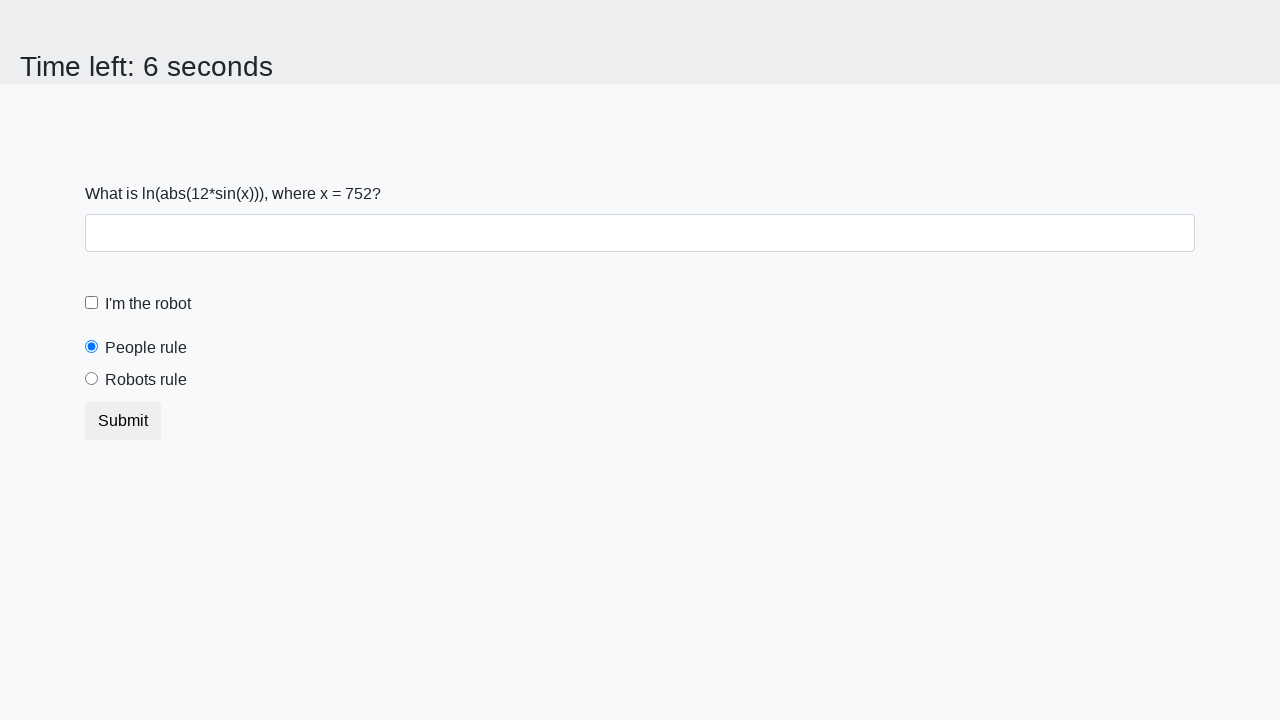

Calculated logarithmic expression result: 2.397763257736384
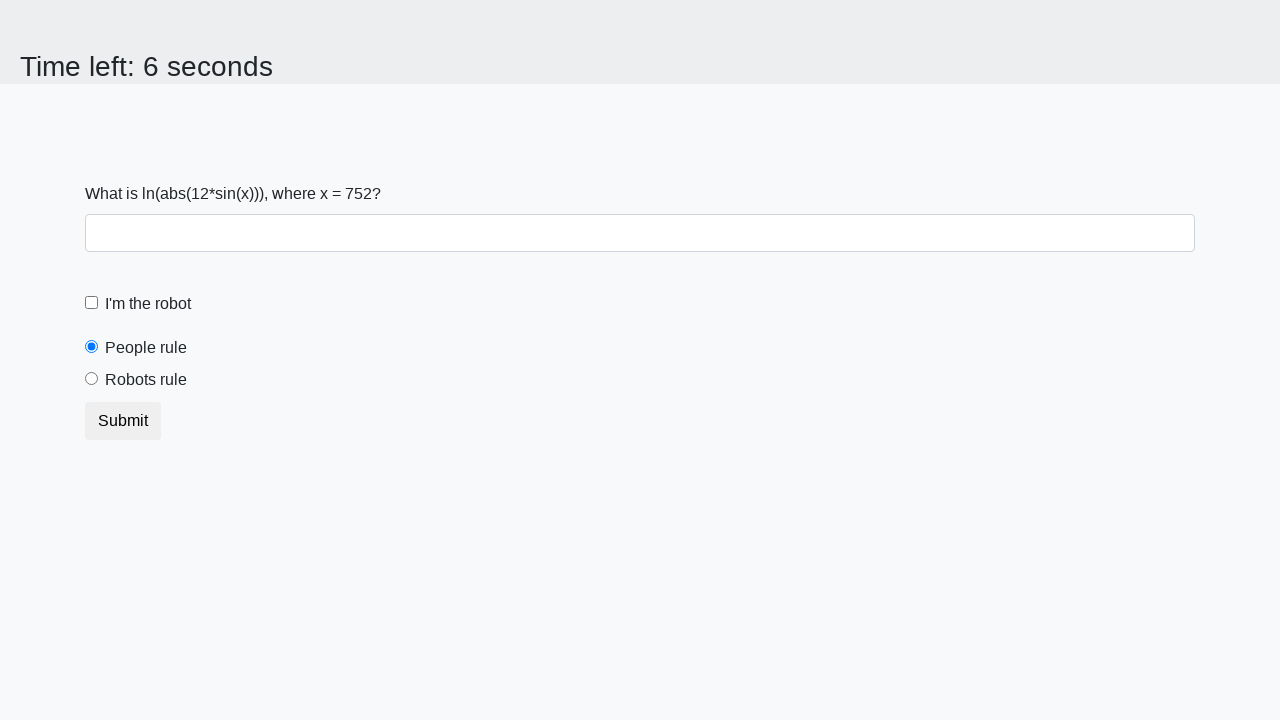

Filled the answer field with calculated value on #answer
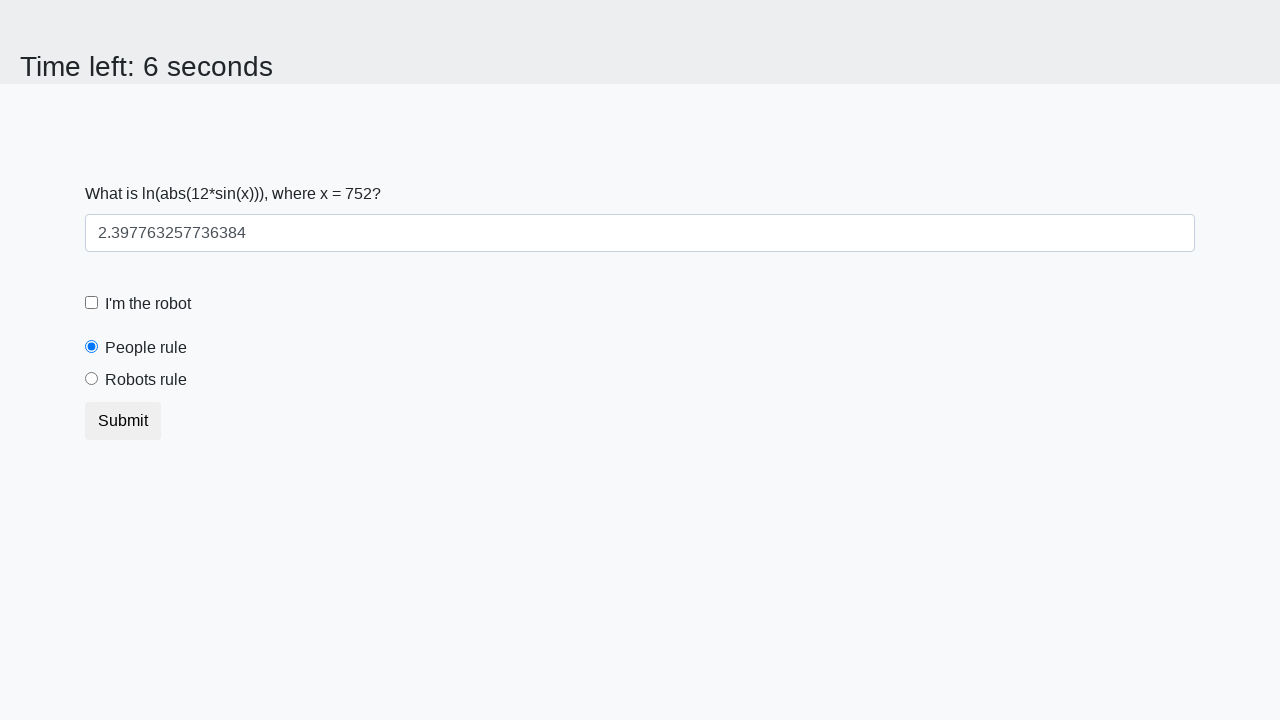

Clicked the robot checkbox at (148, 304) on [for='robotCheckbox']
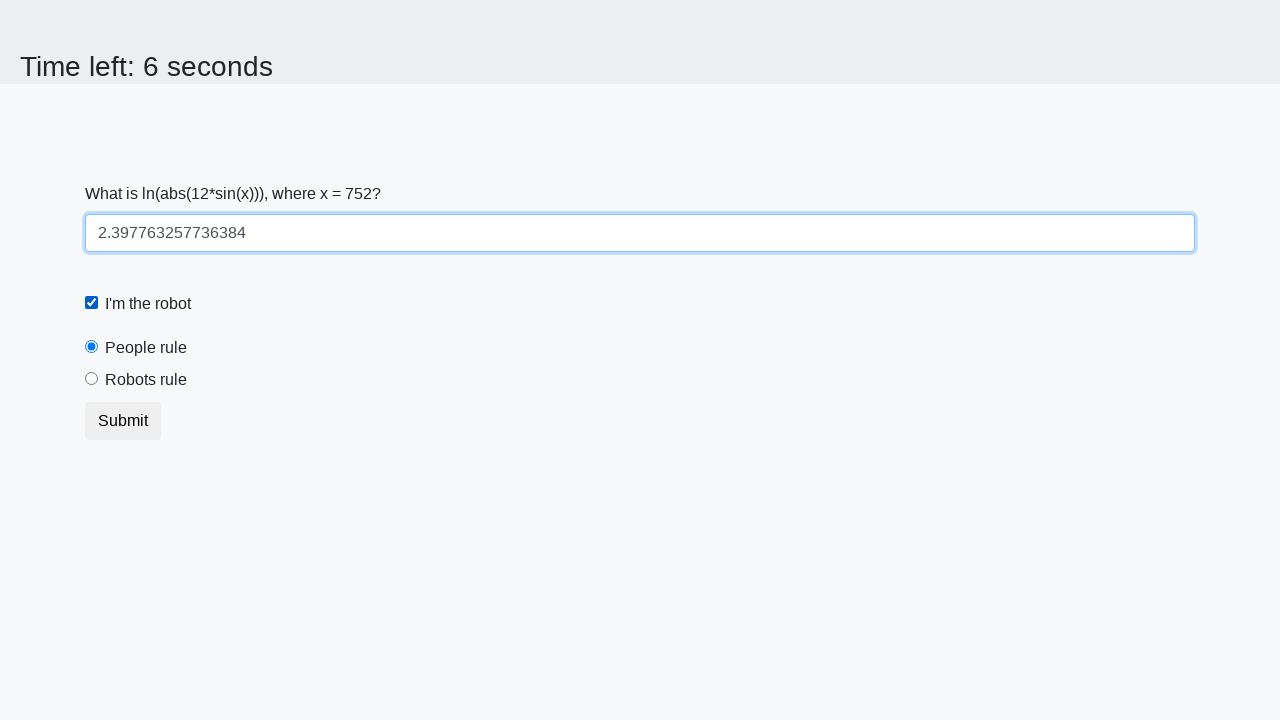

Selected the 'robots rule' radio button at (92, 379) on #robotsRule
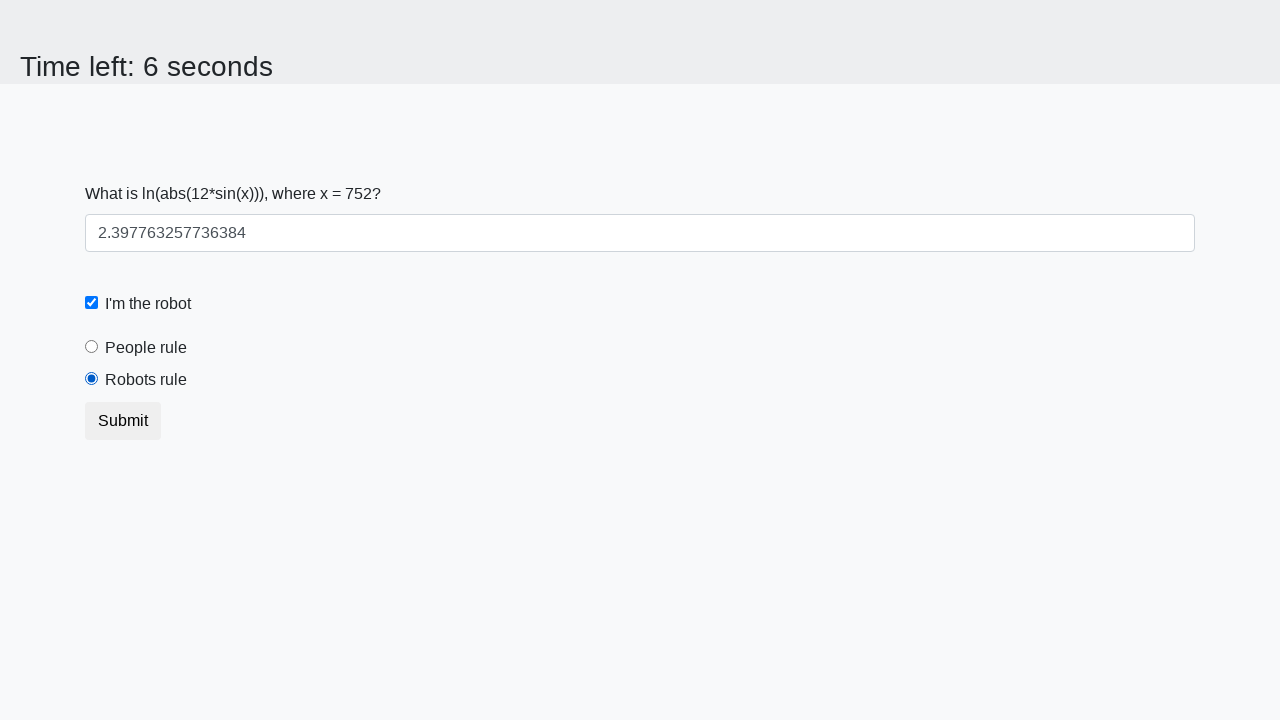

Clicked the submit button to complete the form at (123, 421) on [type='submit']
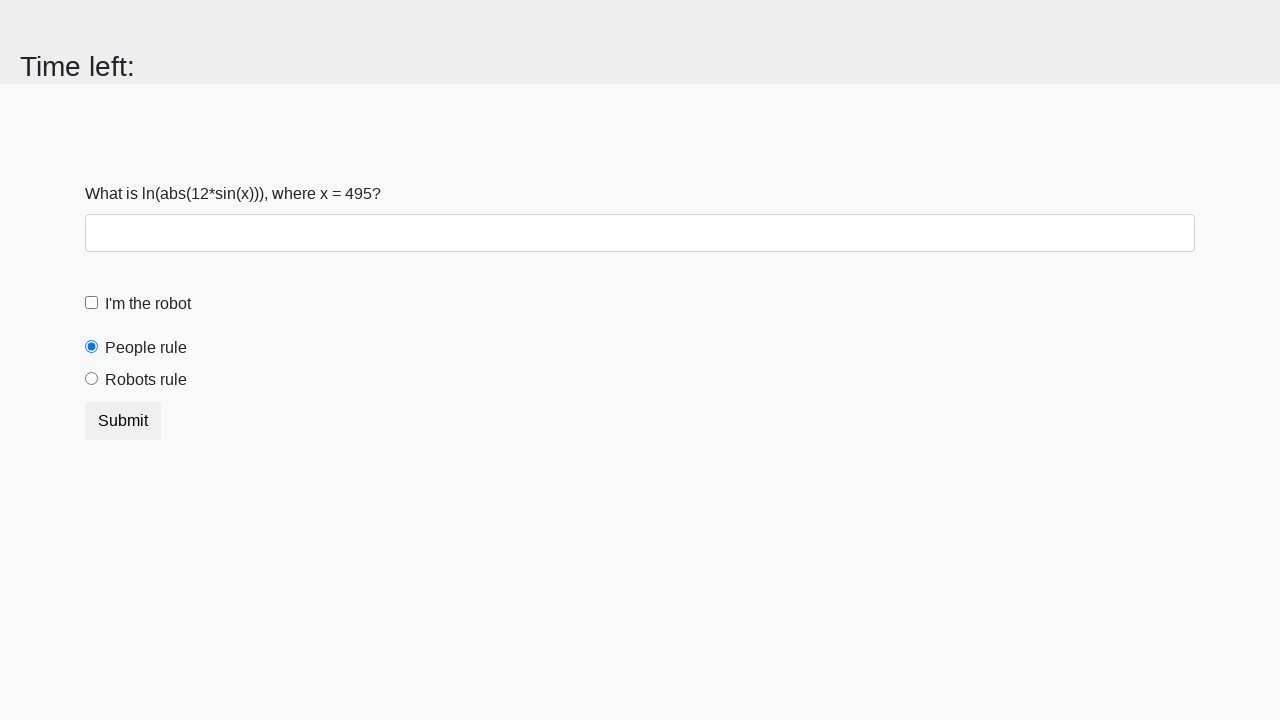

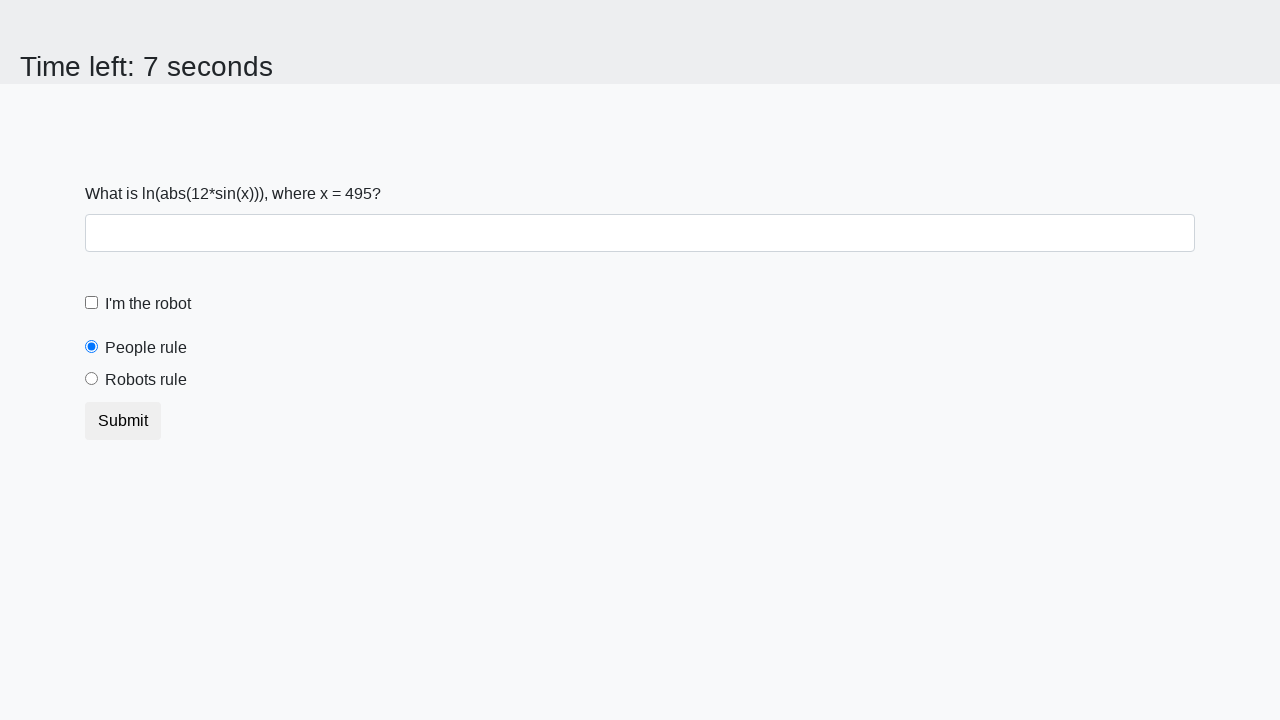